Tests that todo data persists after page reload

Starting URL: https://demo.playwright.dev/todomvc

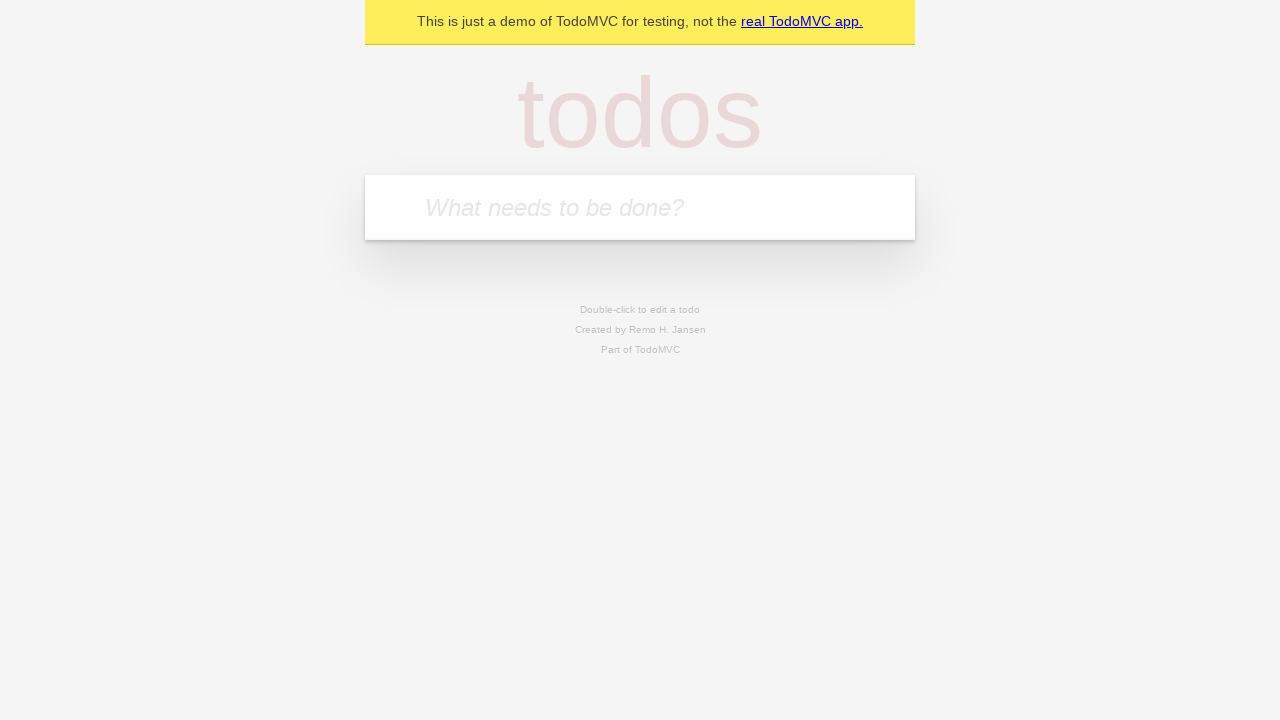

Located the 'What needs to be done?' input field
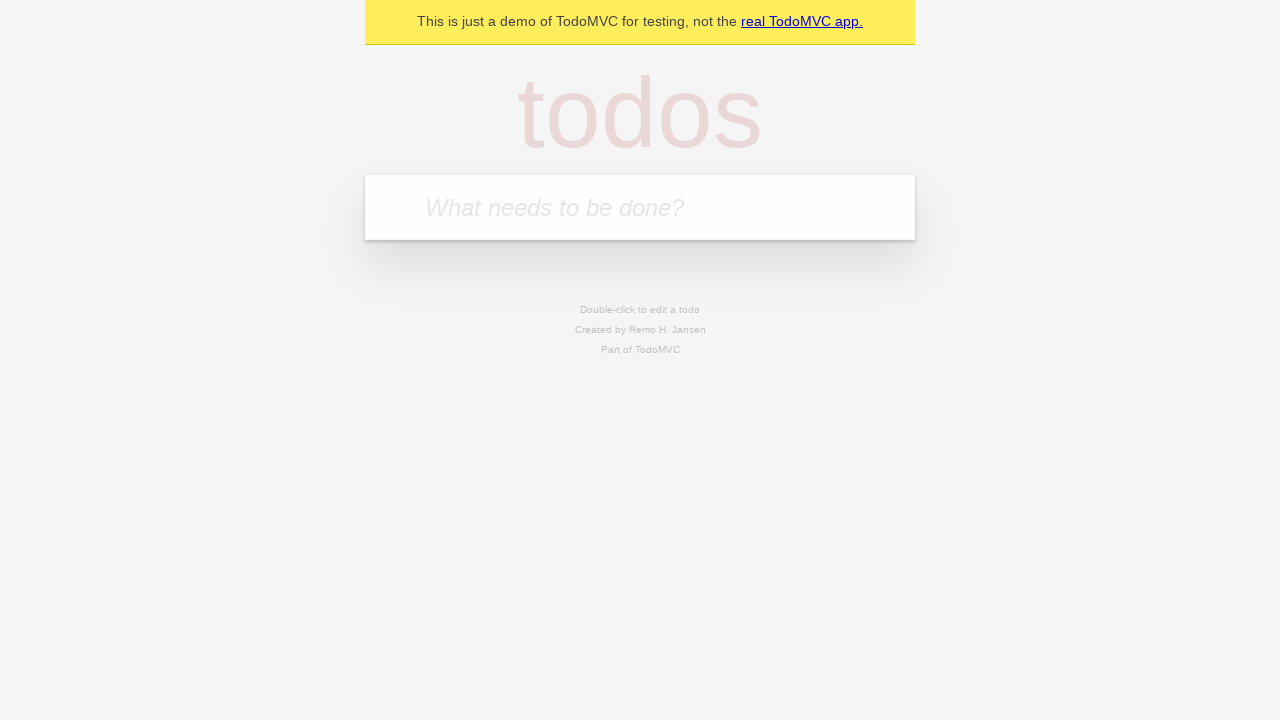

Filled first todo item: 'buy some cheese' on internal:attr=[placeholder="What needs to be done?"i]
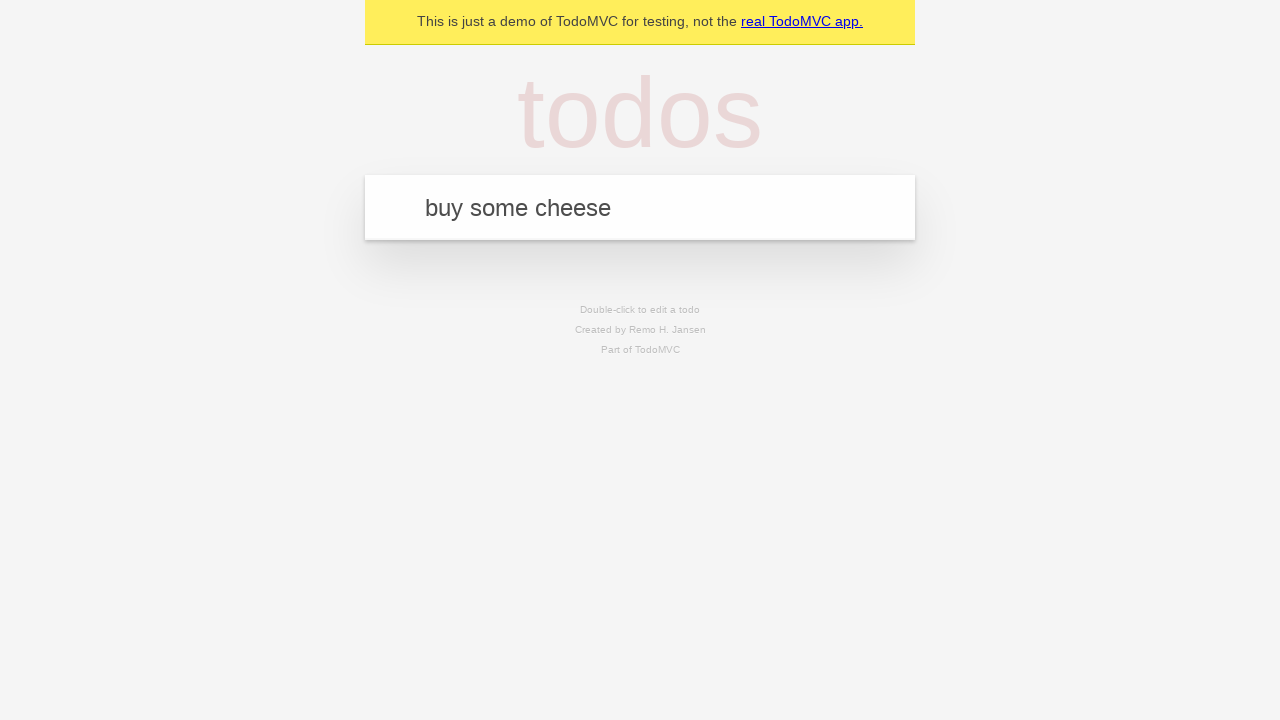

Pressed Enter to create first todo item on internal:attr=[placeholder="What needs to be done?"i]
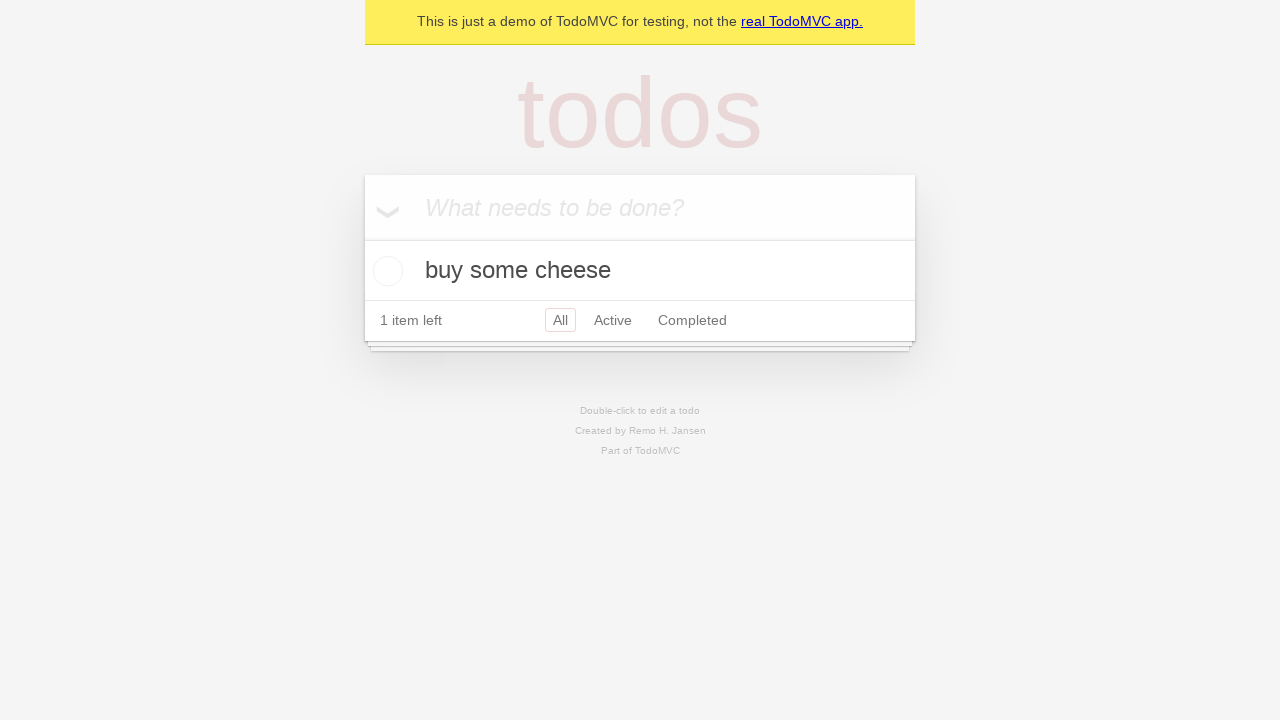

Filled second todo item: 'feed the cat' on internal:attr=[placeholder="What needs to be done?"i]
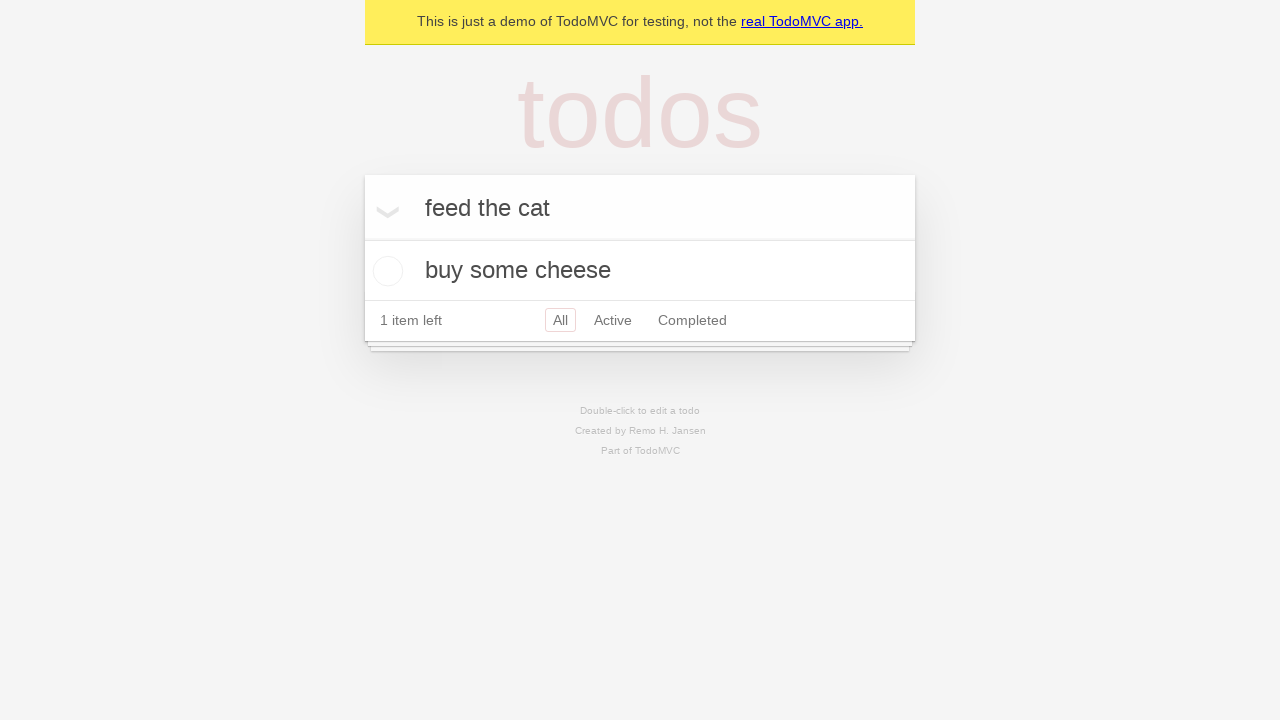

Pressed Enter to create second todo item on internal:attr=[placeholder="What needs to be done?"i]
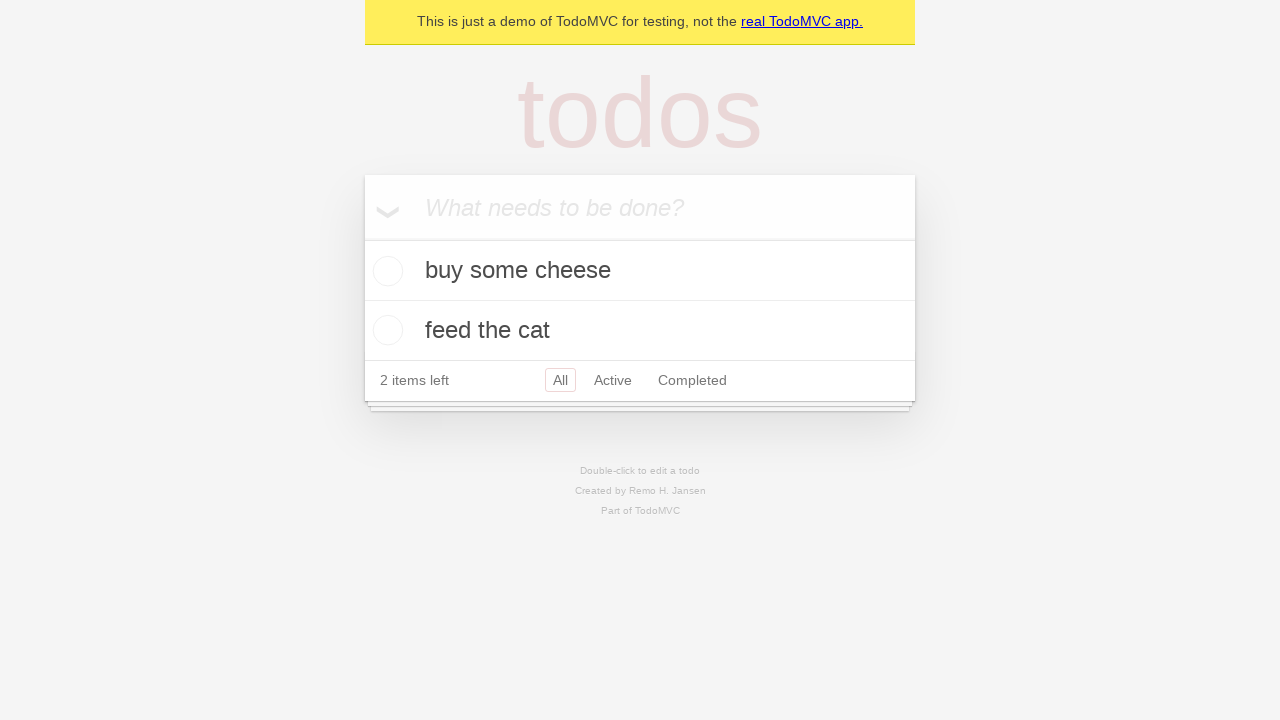

Located checkbox for first todo item
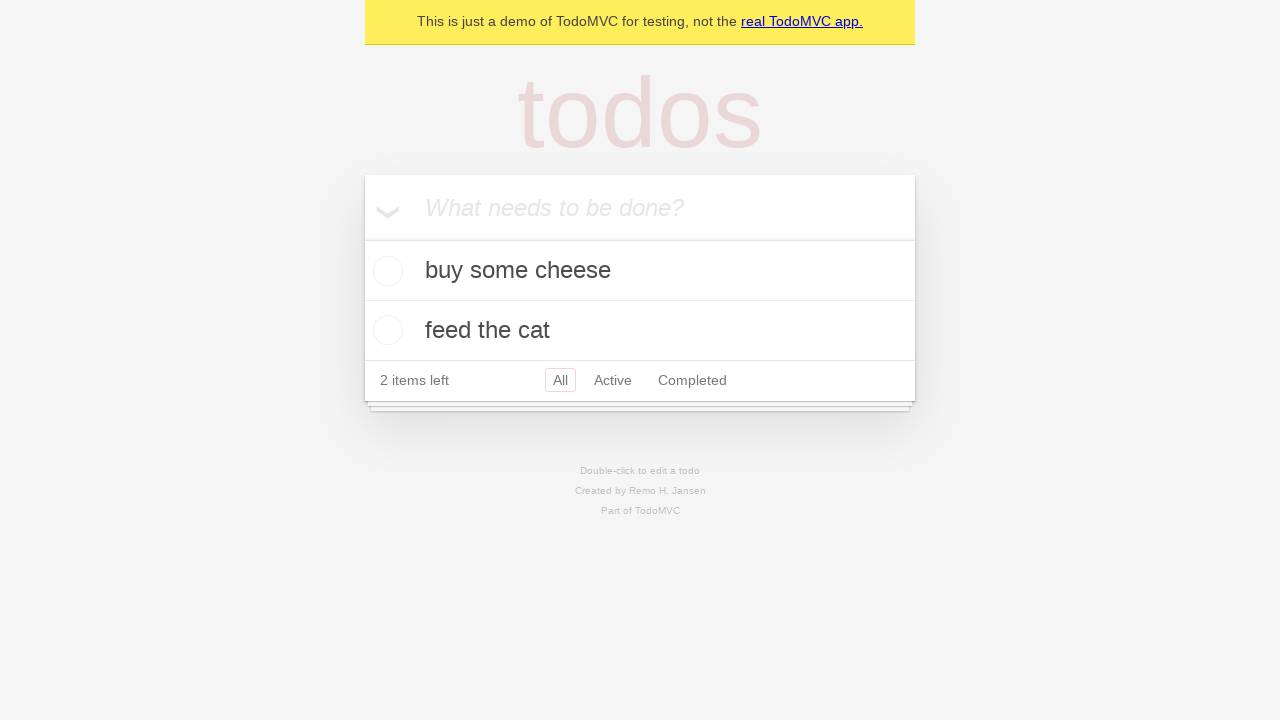

Checked the first todo item at (385, 271) on internal:testid=[data-testid="todo-item"s] >> nth=0 >> internal:role=checkbox
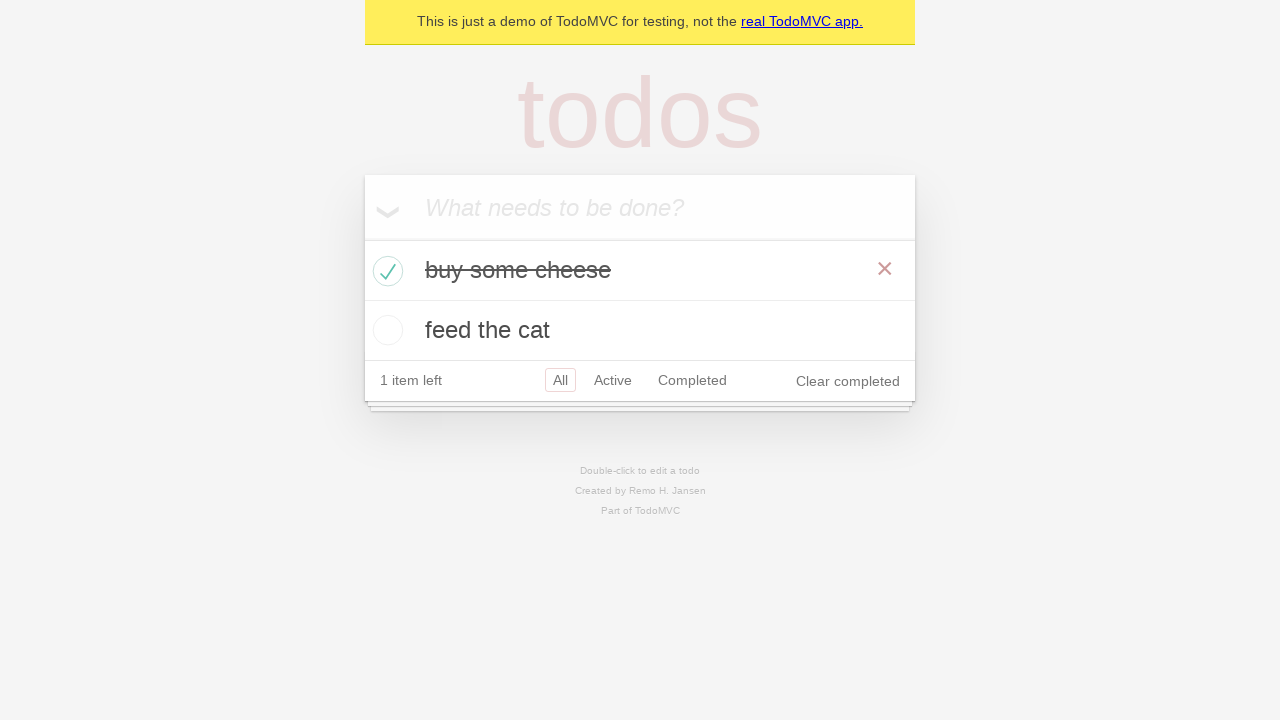

Reloaded the page to test data persistence
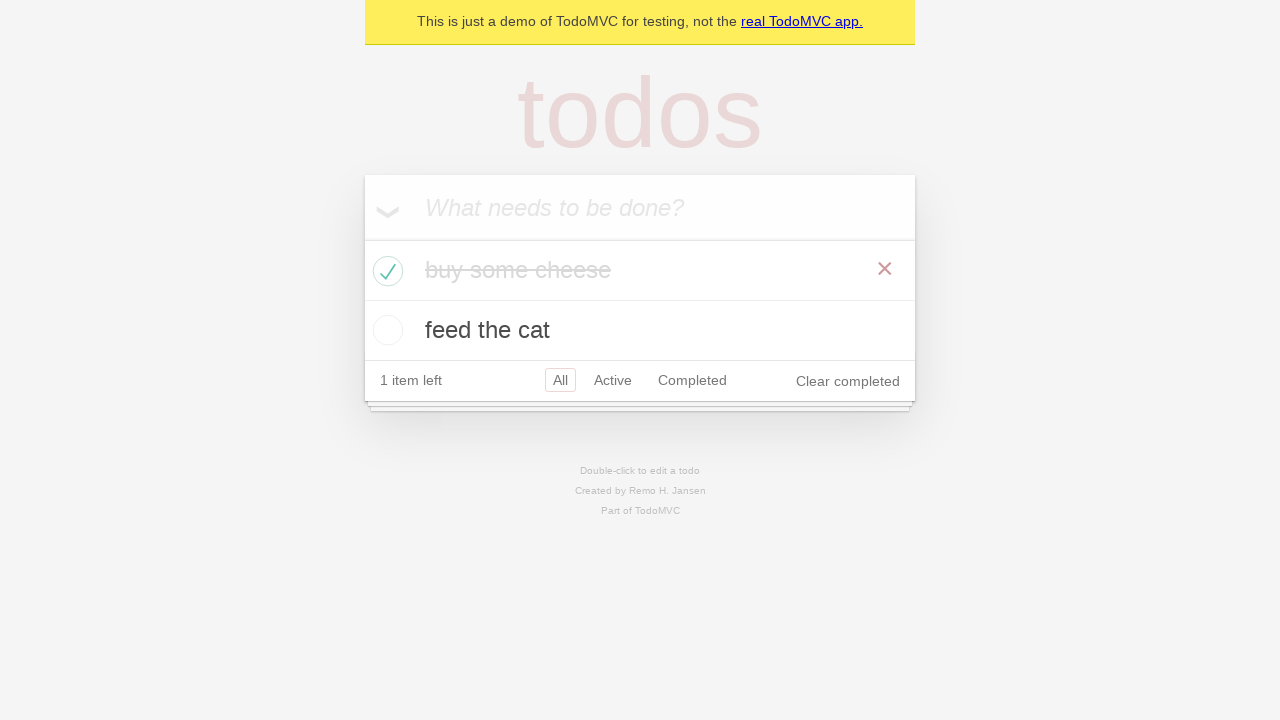

Todo items loaded after page reload
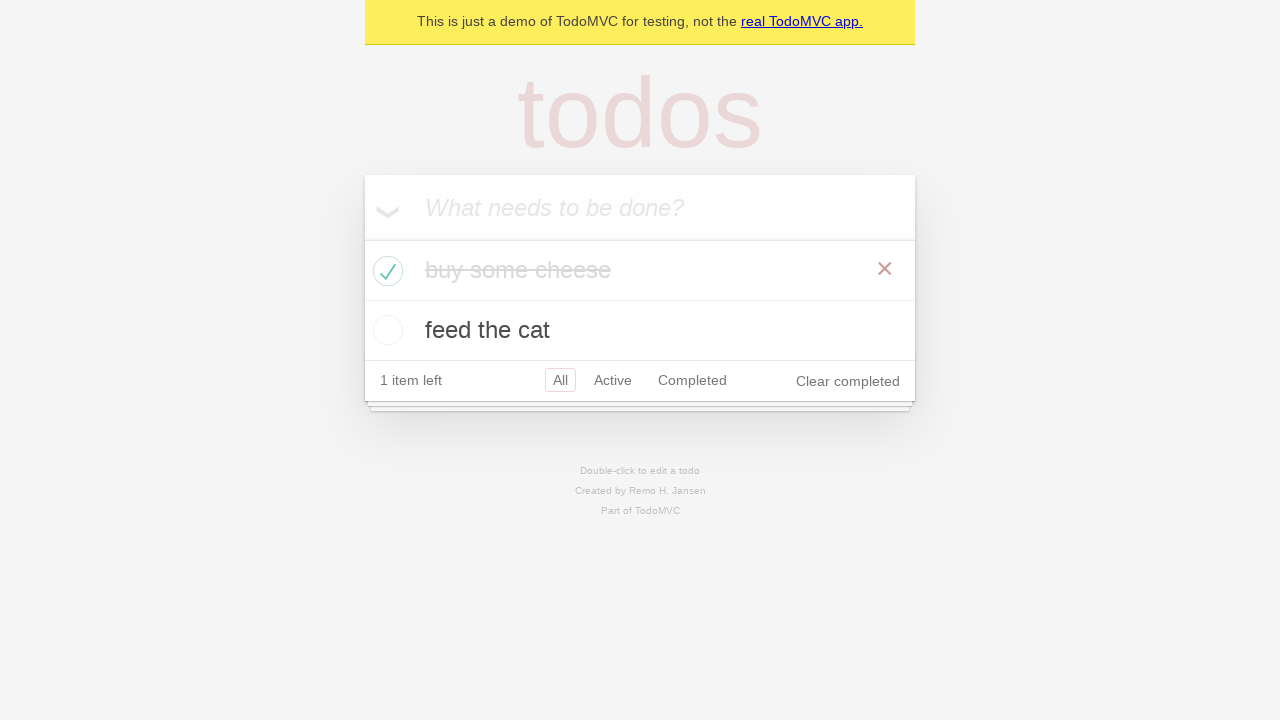

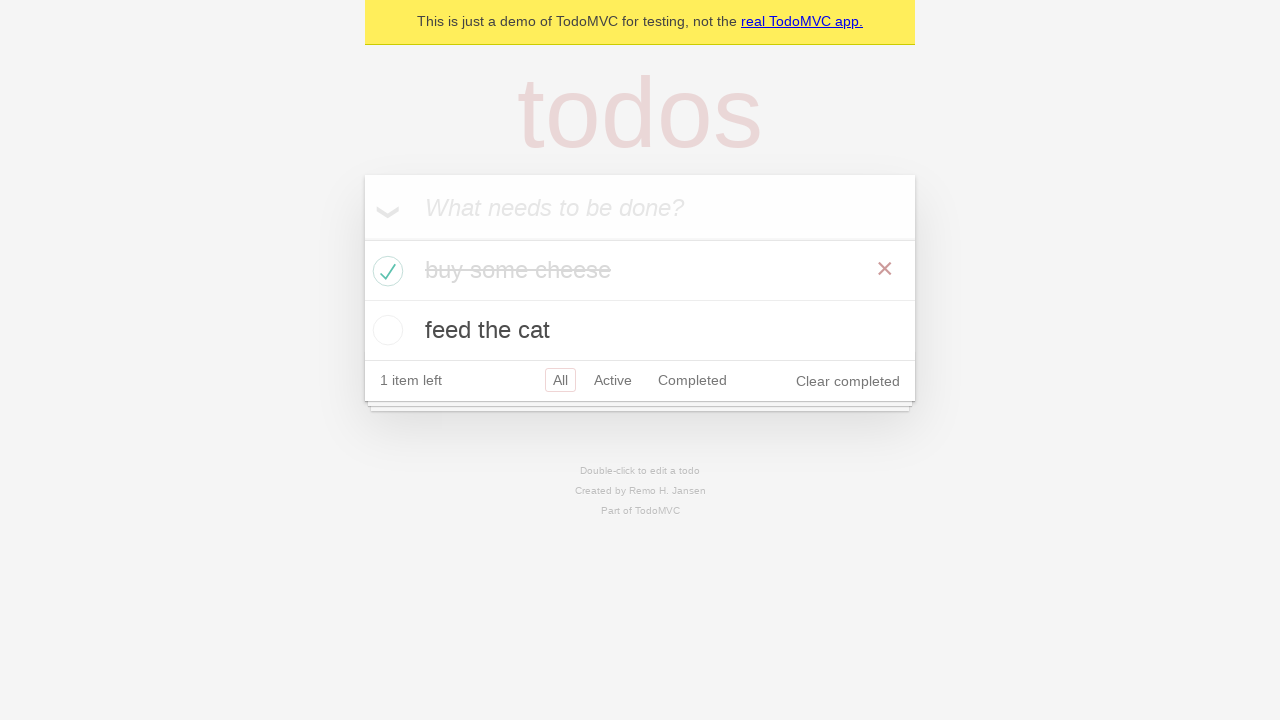